Searches for an item named "Apple" in a product table, navigating through pages if needed, and retrieves its price

Starting URL: https://rahulshettyacademy.com/seleniumPractise/#/offers

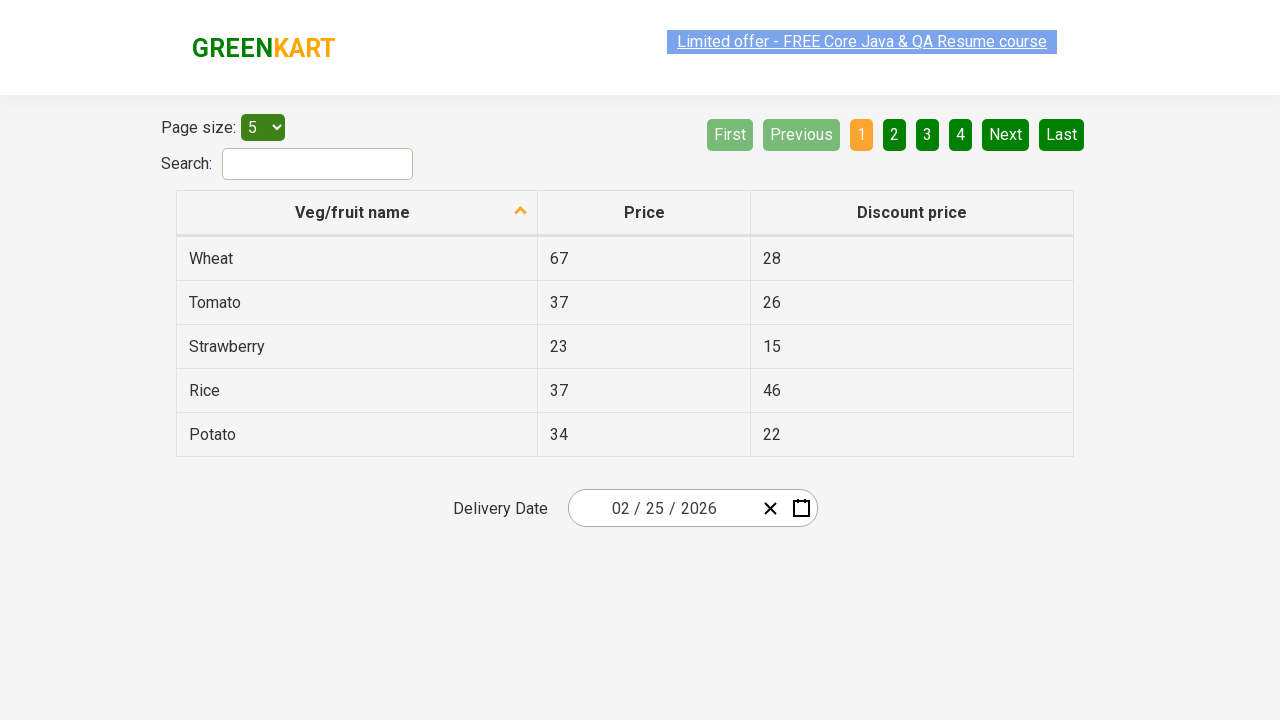

Product table loaded successfully
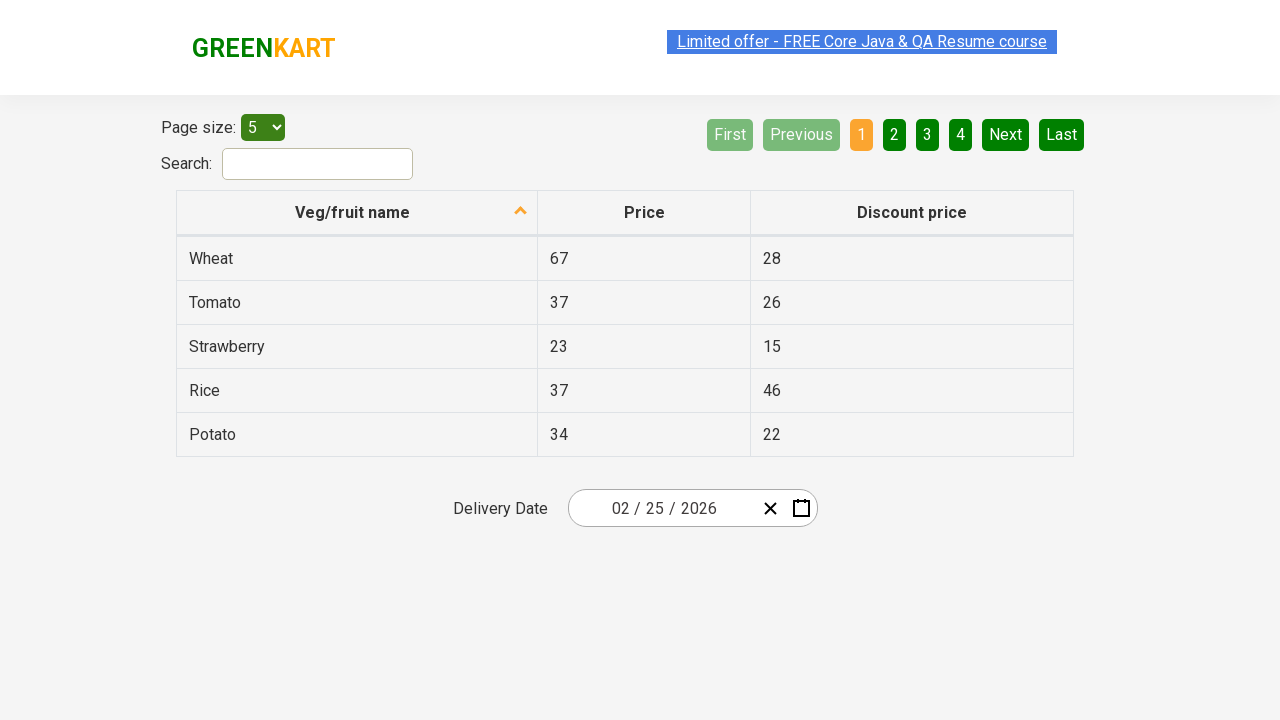

Retrieved all product names from current page
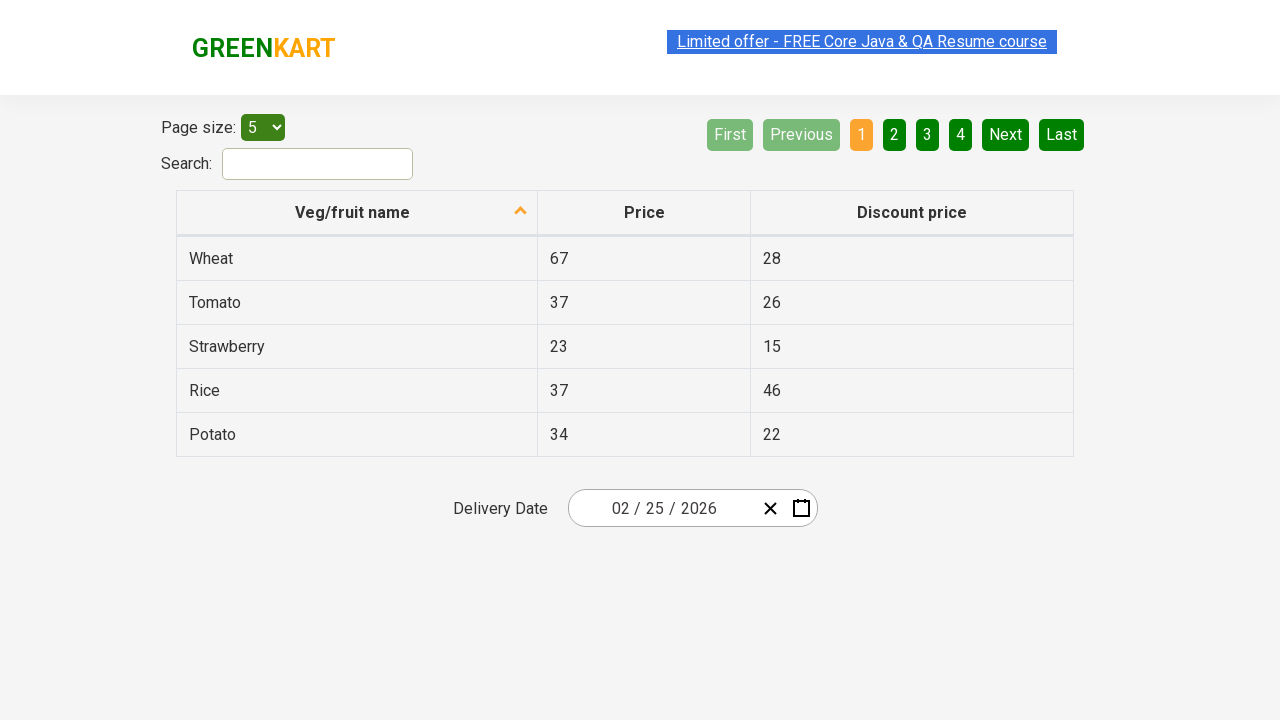

Clicked Next button to navigate to next page at (1006, 134) on [aria-label='Next']
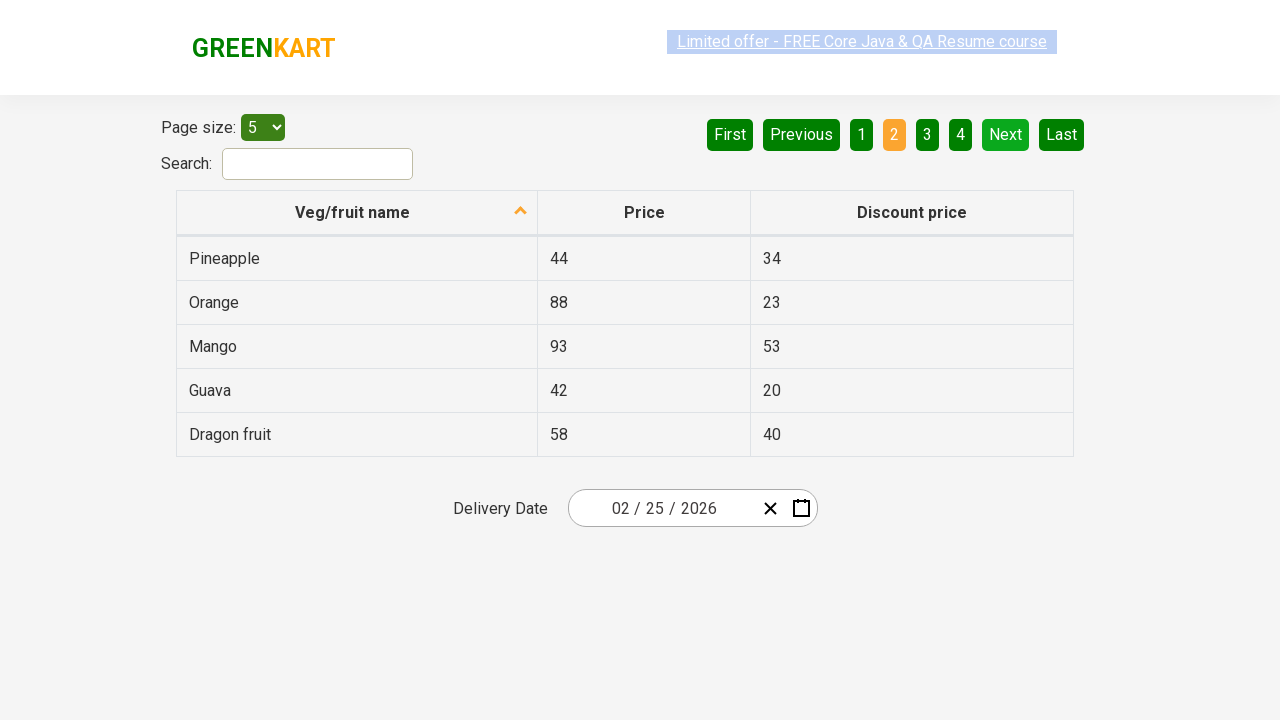

Waited for next page content to load
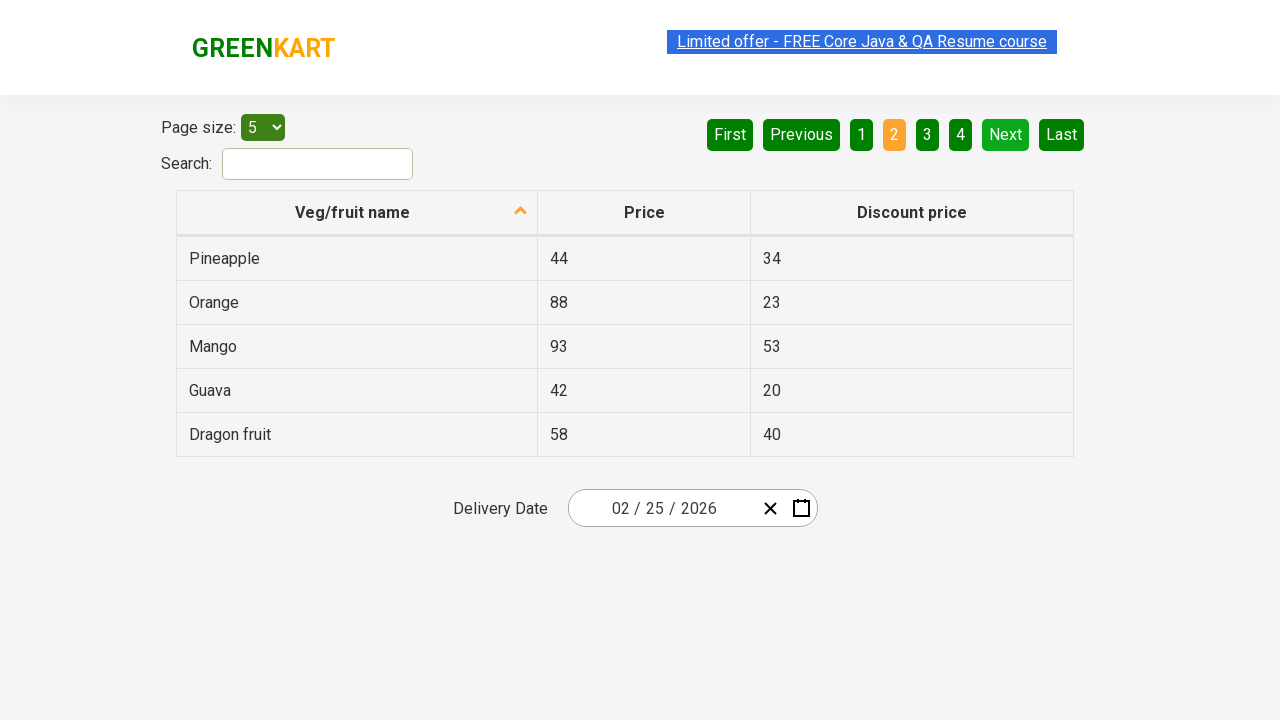

Retrieved all product names from current page
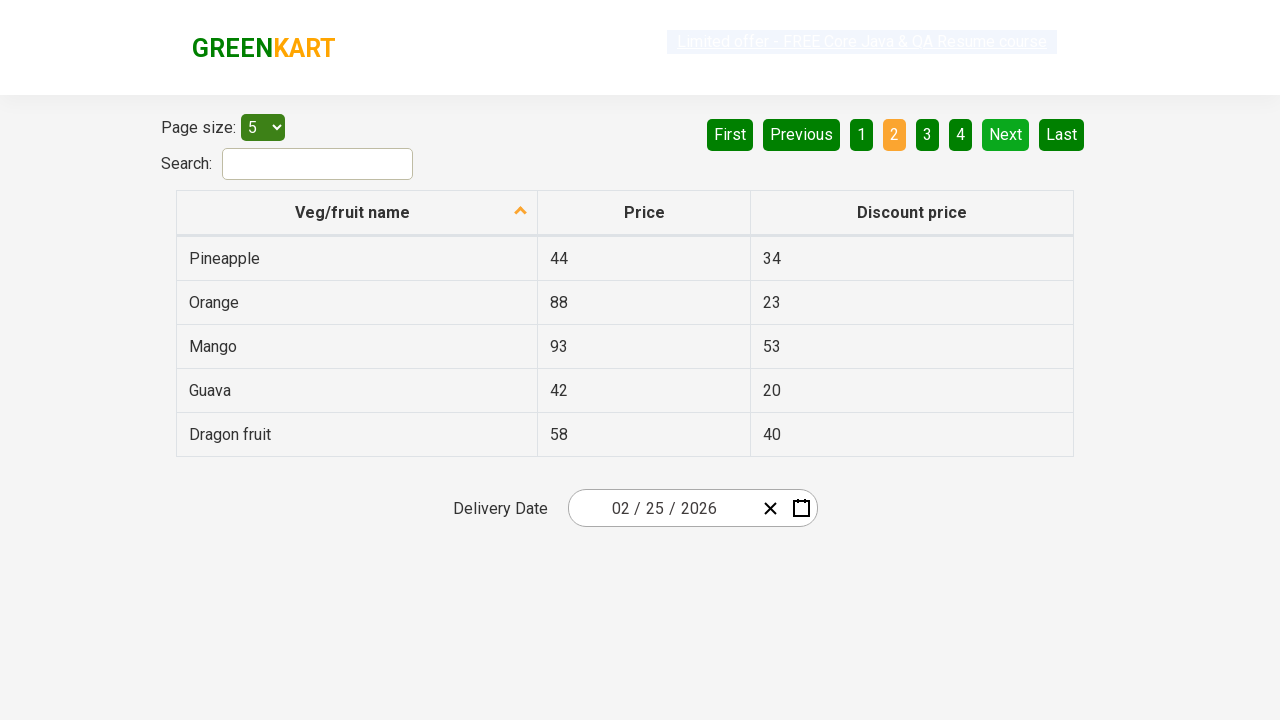

Clicked Next button to navigate to next page at (1006, 134) on [aria-label='Next']
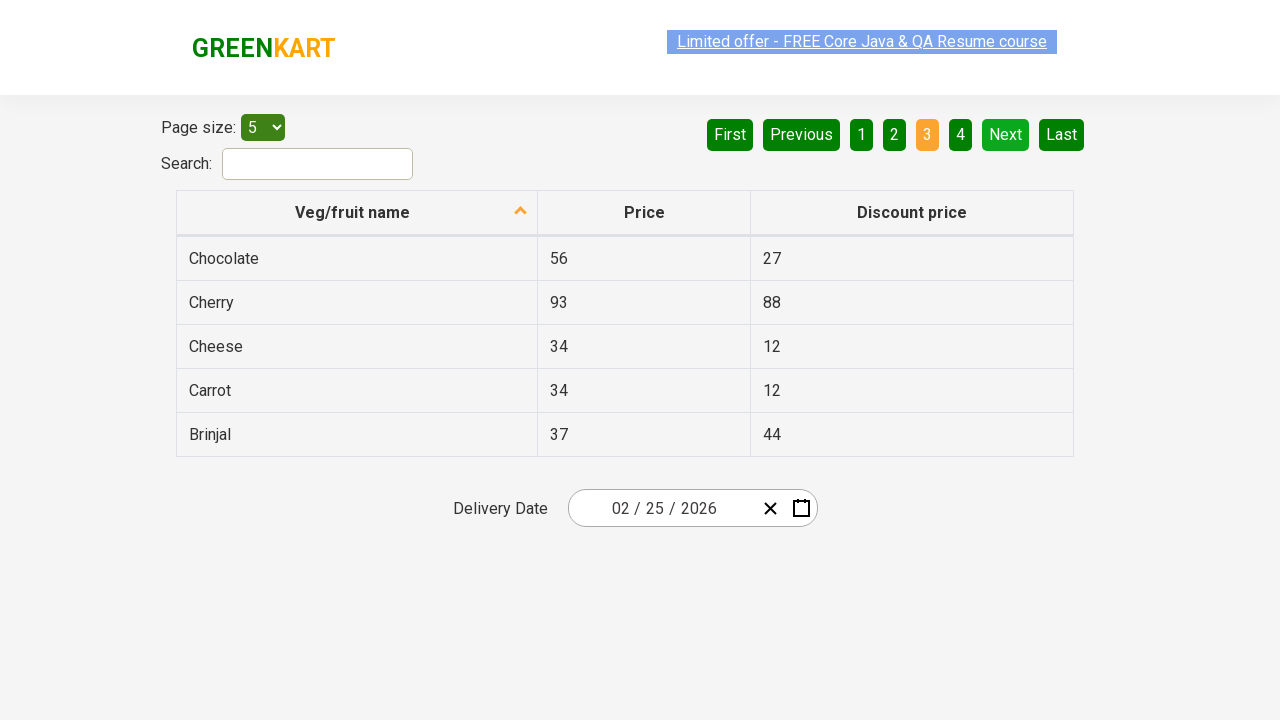

Waited for next page content to load
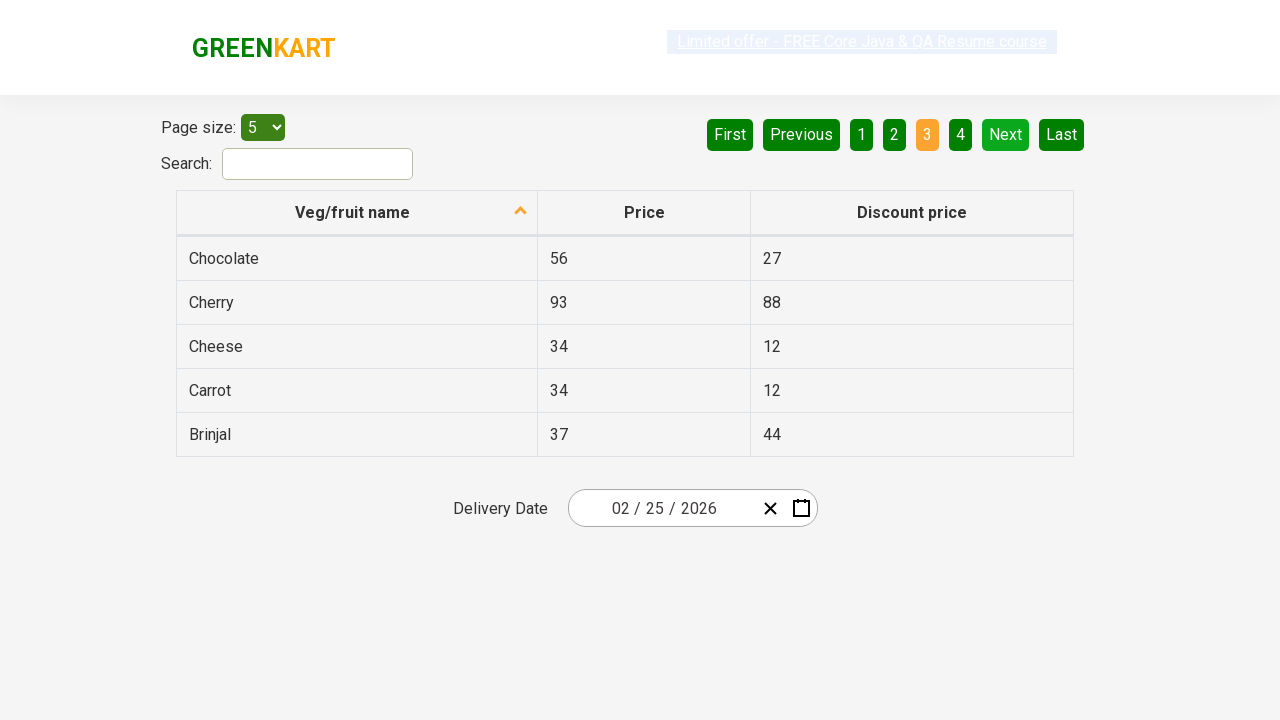

Retrieved all product names from current page
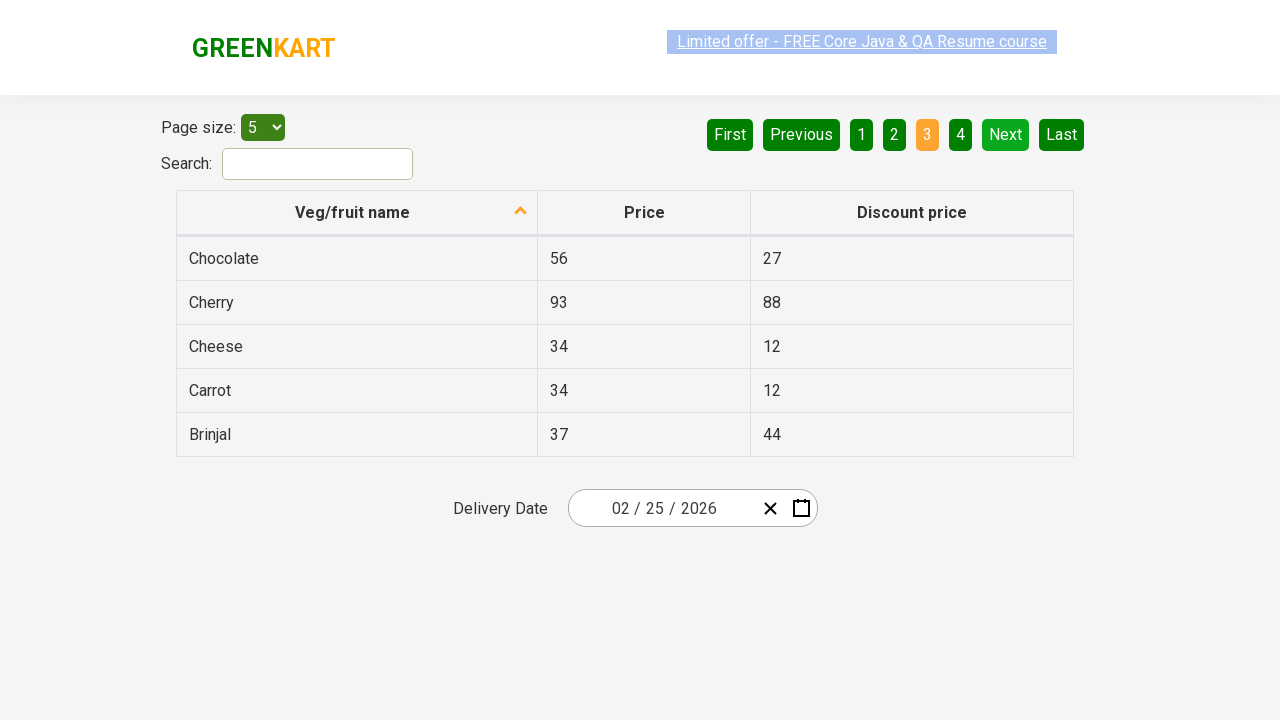

Clicked Next button to navigate to next page at (1006, 134) on [aria-label='Next']
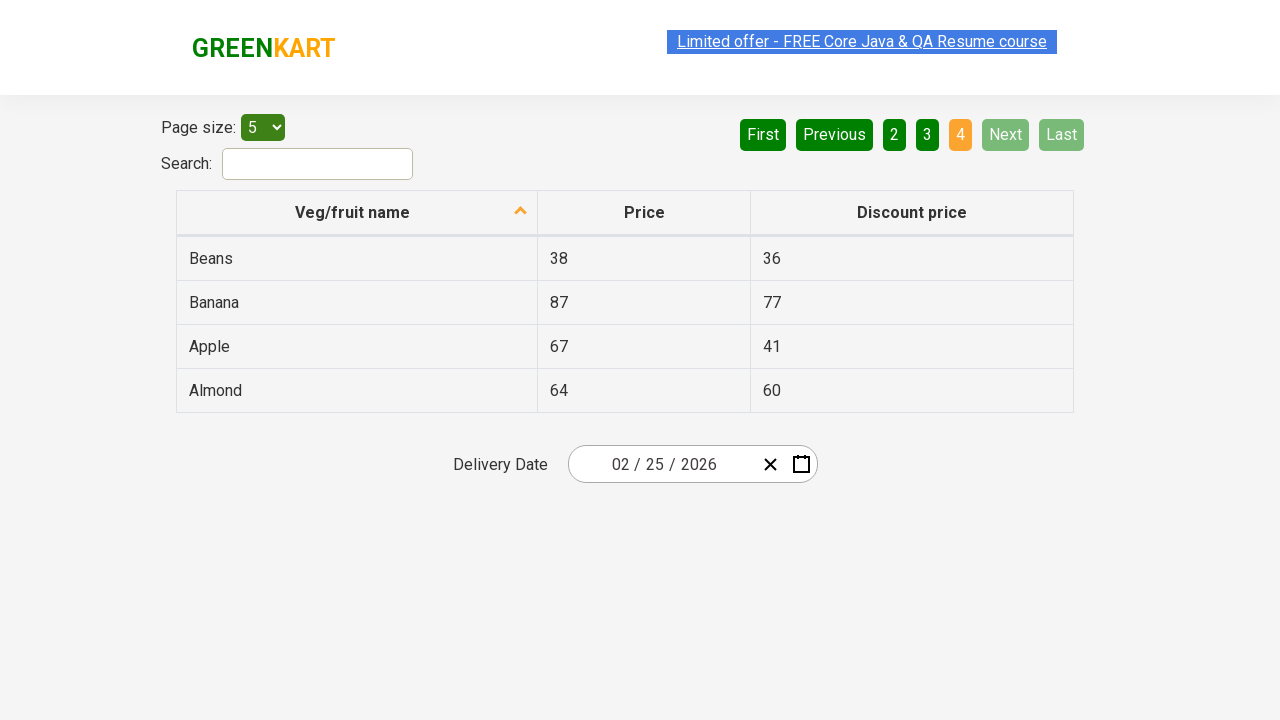

Waited for next page content to load
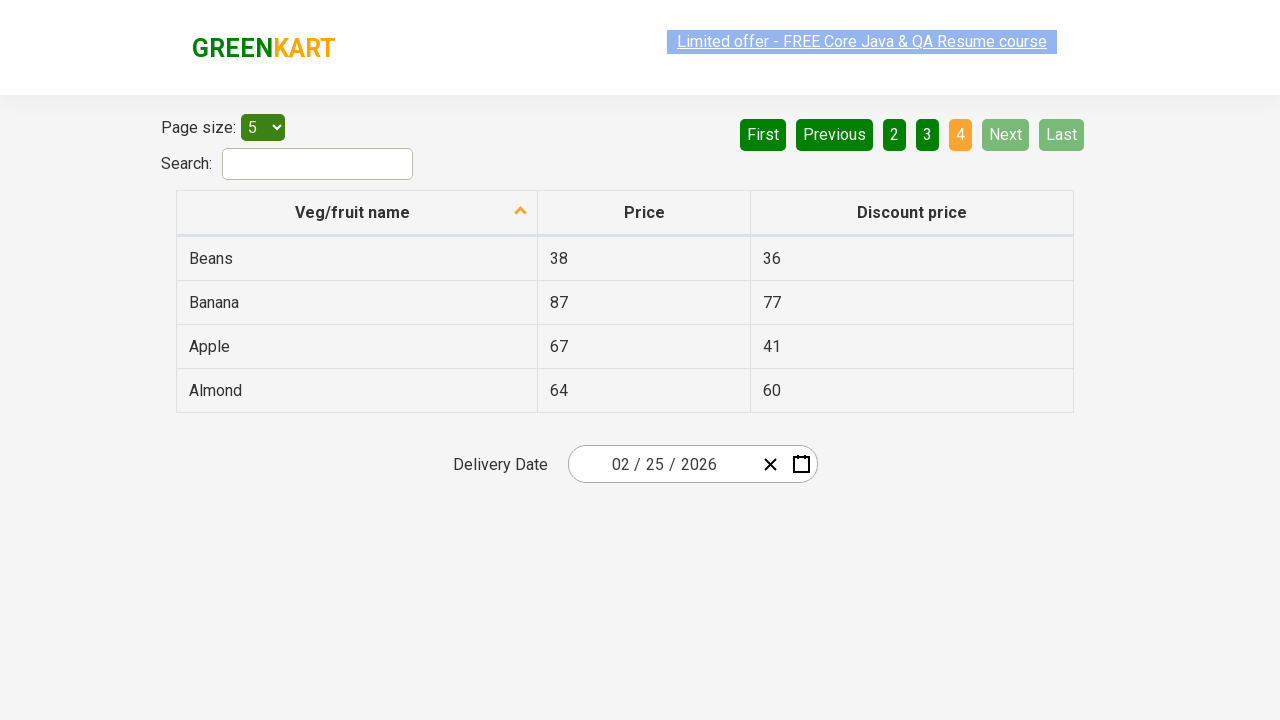

Retrieved all product names from current page
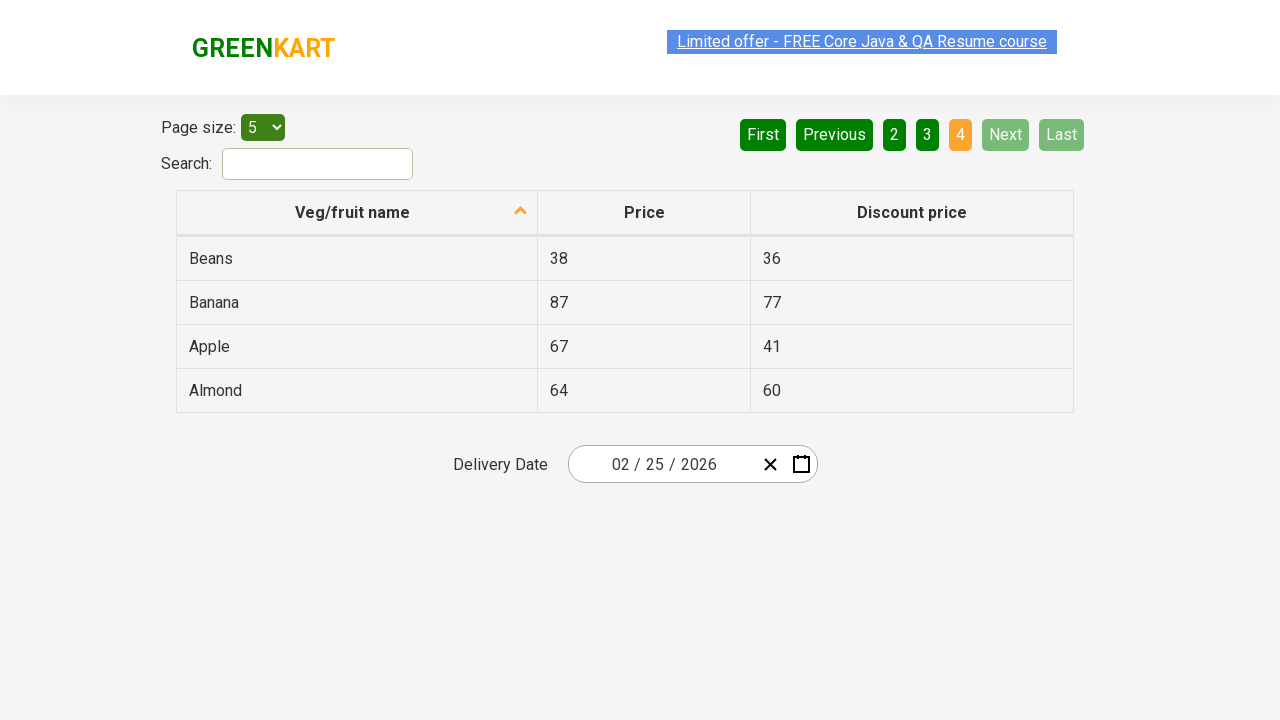

Found Apple with price: 67
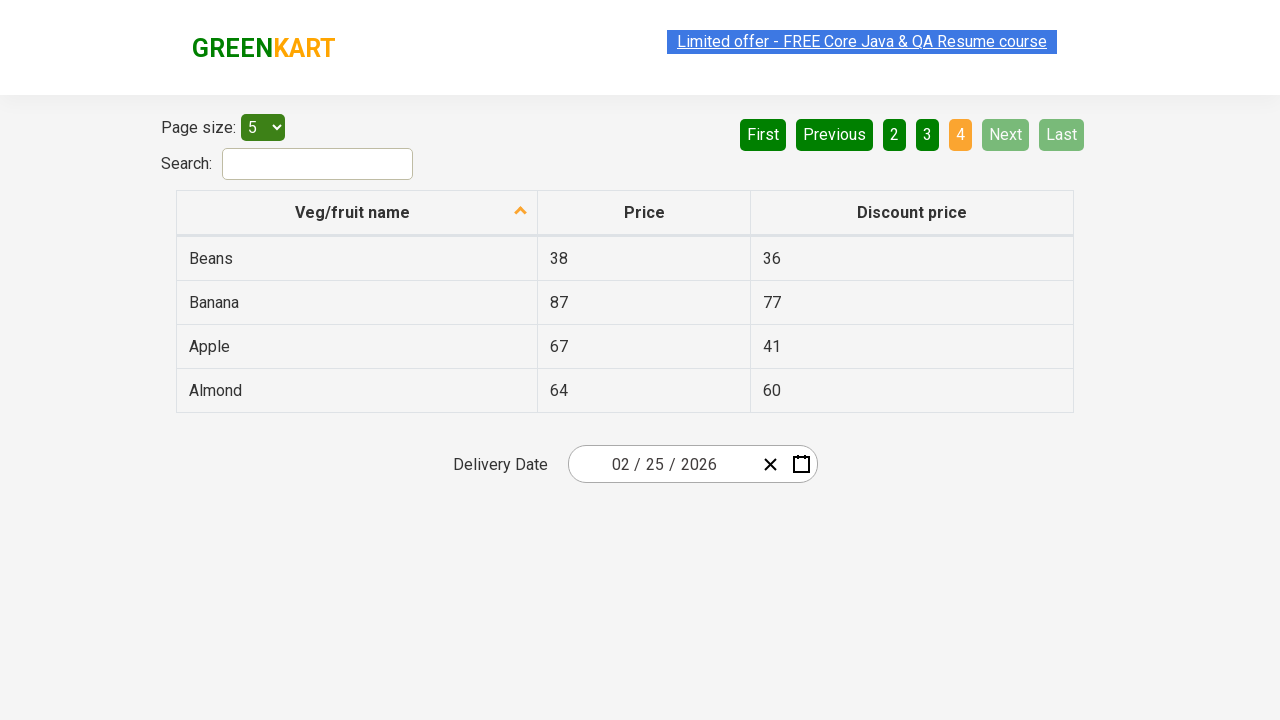

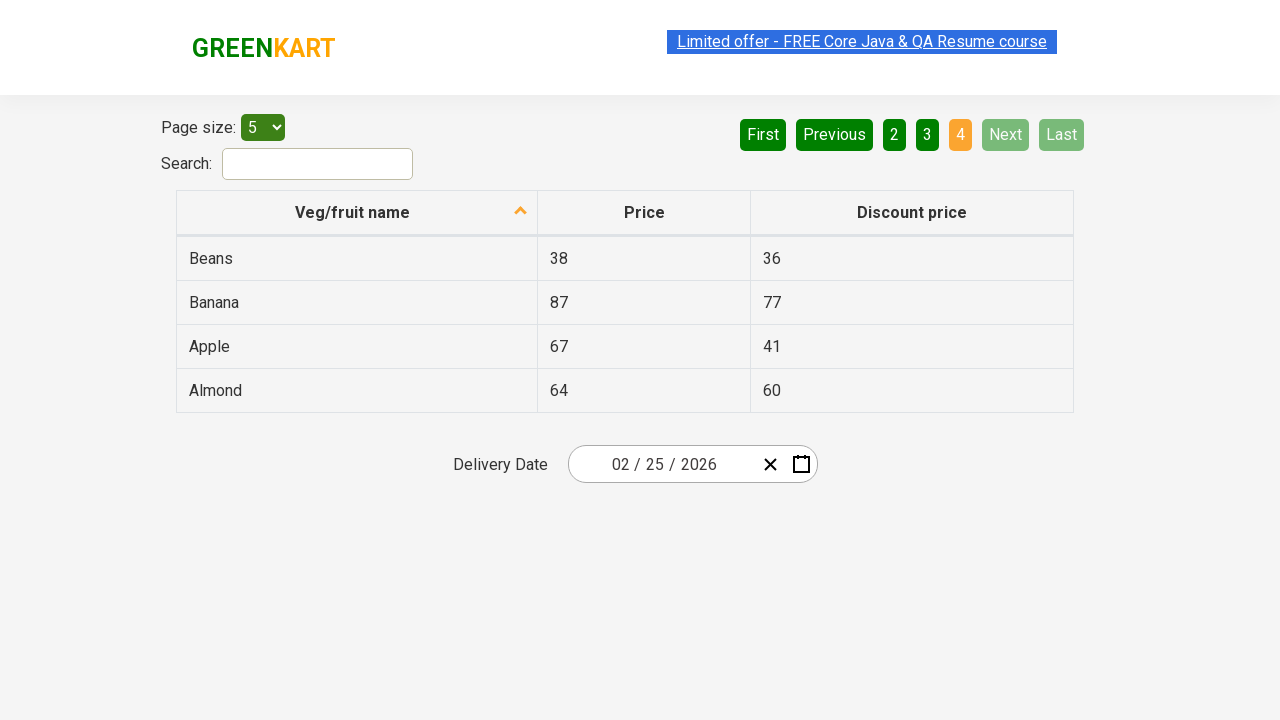